Tests country code dropdown selection on a registration form by clicking on the dropdown and selecting India

Starting URL: https://phptravels.org/register.php

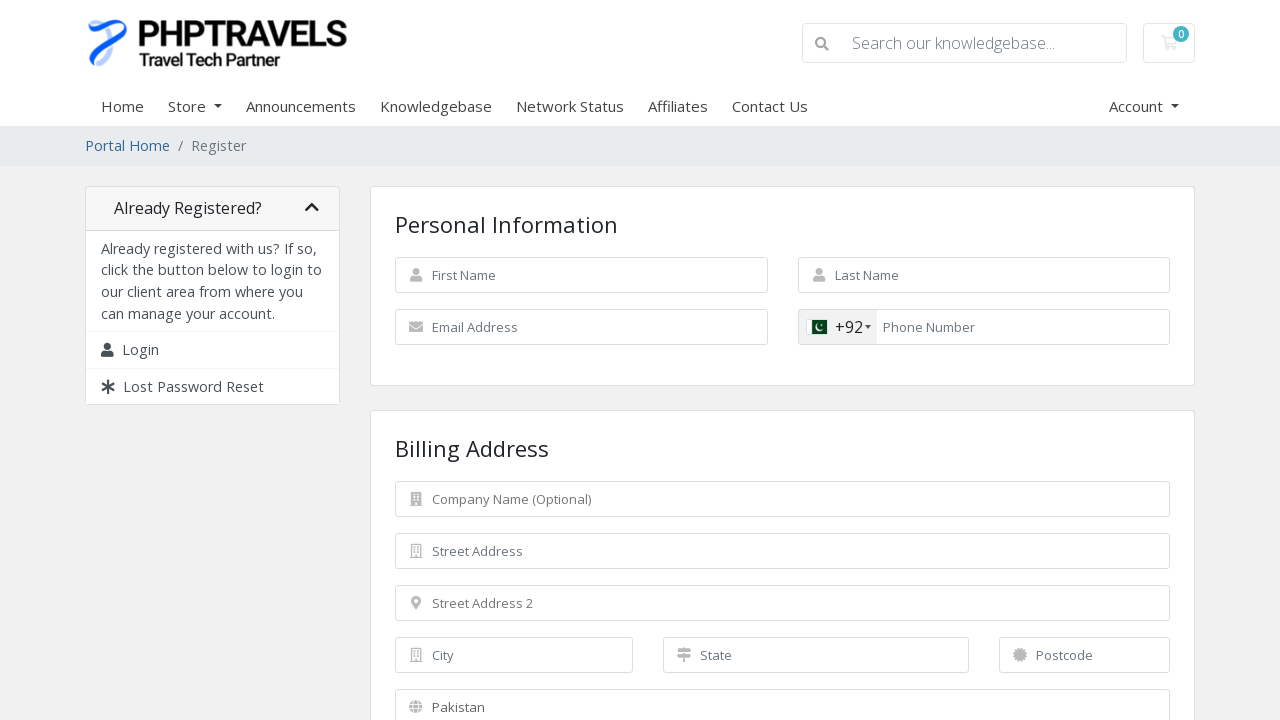

Clicked on country code dropdown at (842, 327) on .selected-dial-code
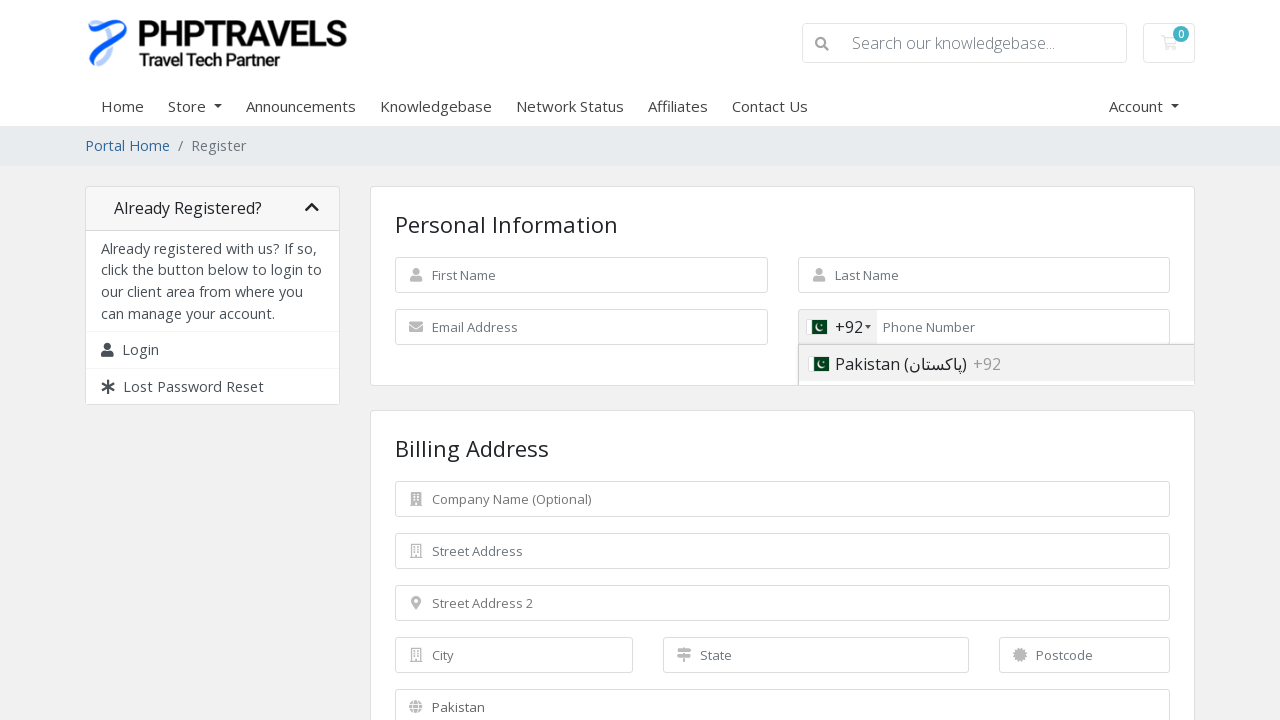

Waited for dropdown to open
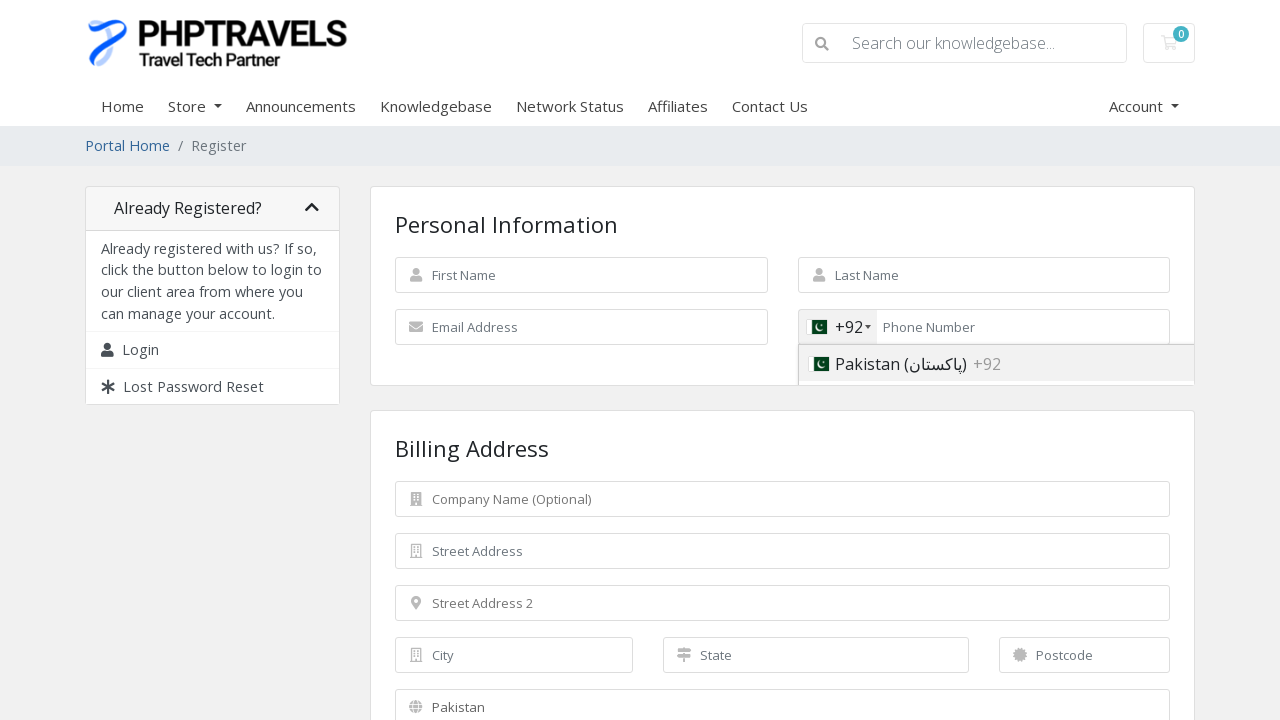

Selected India from country code dropdown at (950, 286) on li[data-country-code='in']
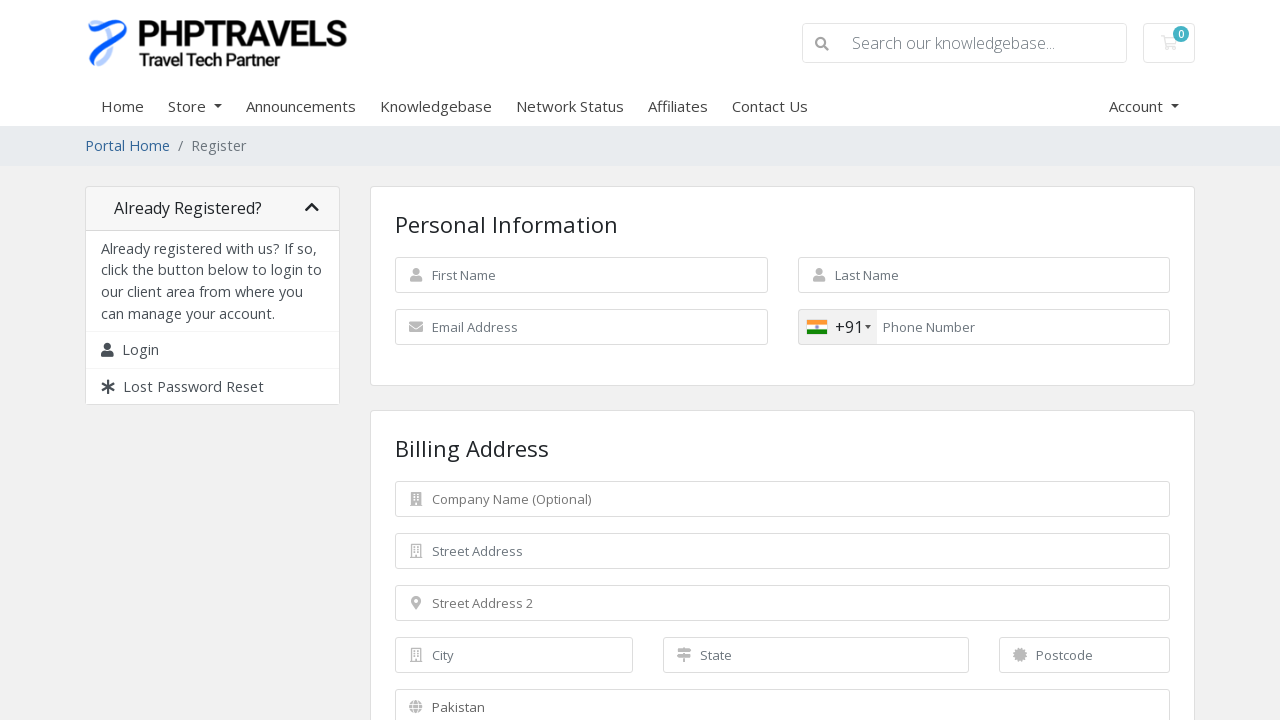

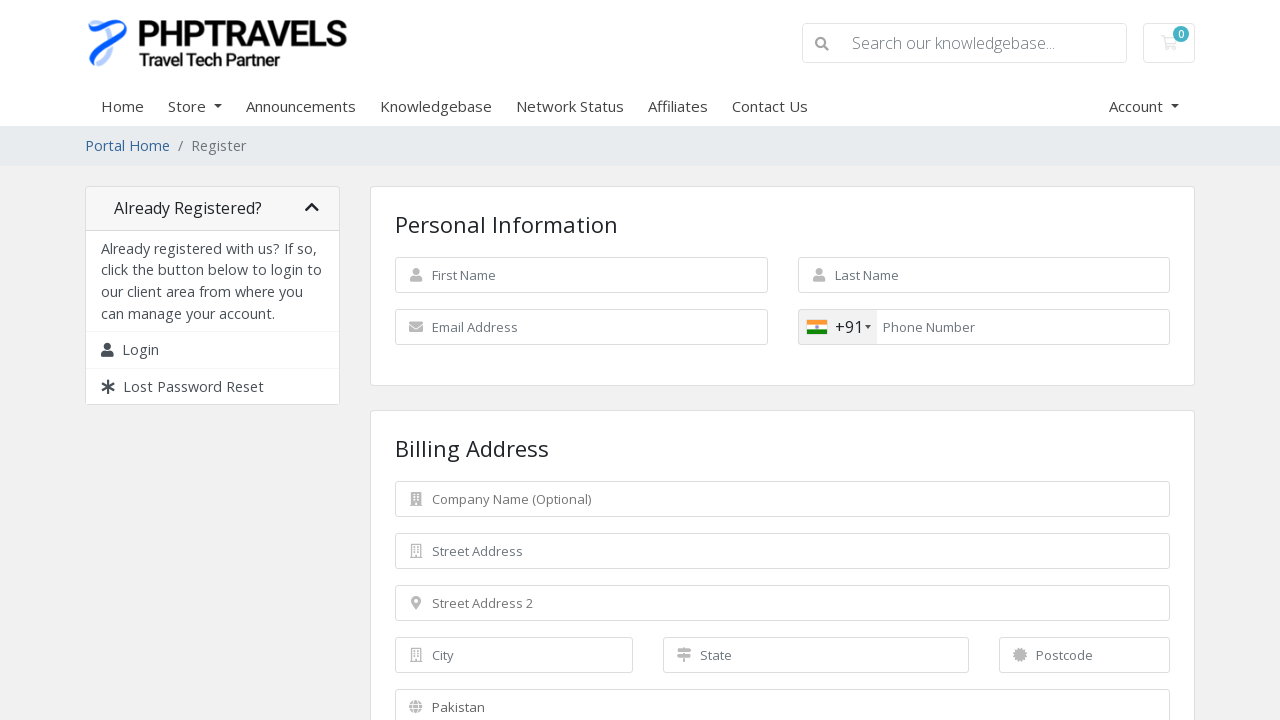